Navigates to the Hogodoc website and verifies the page loads successfully

Starting URL: https://www.hogodoc.com/

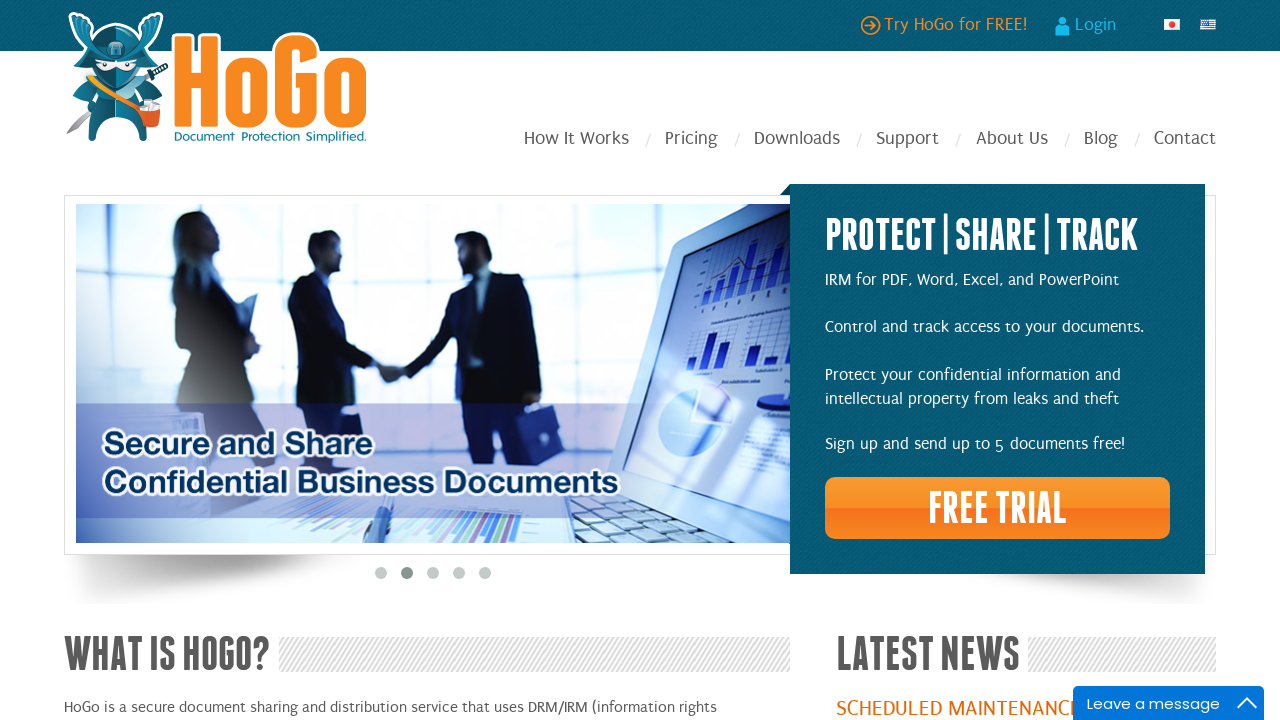

Navigated to Hogodoc website at https://www.hogodoc.com/
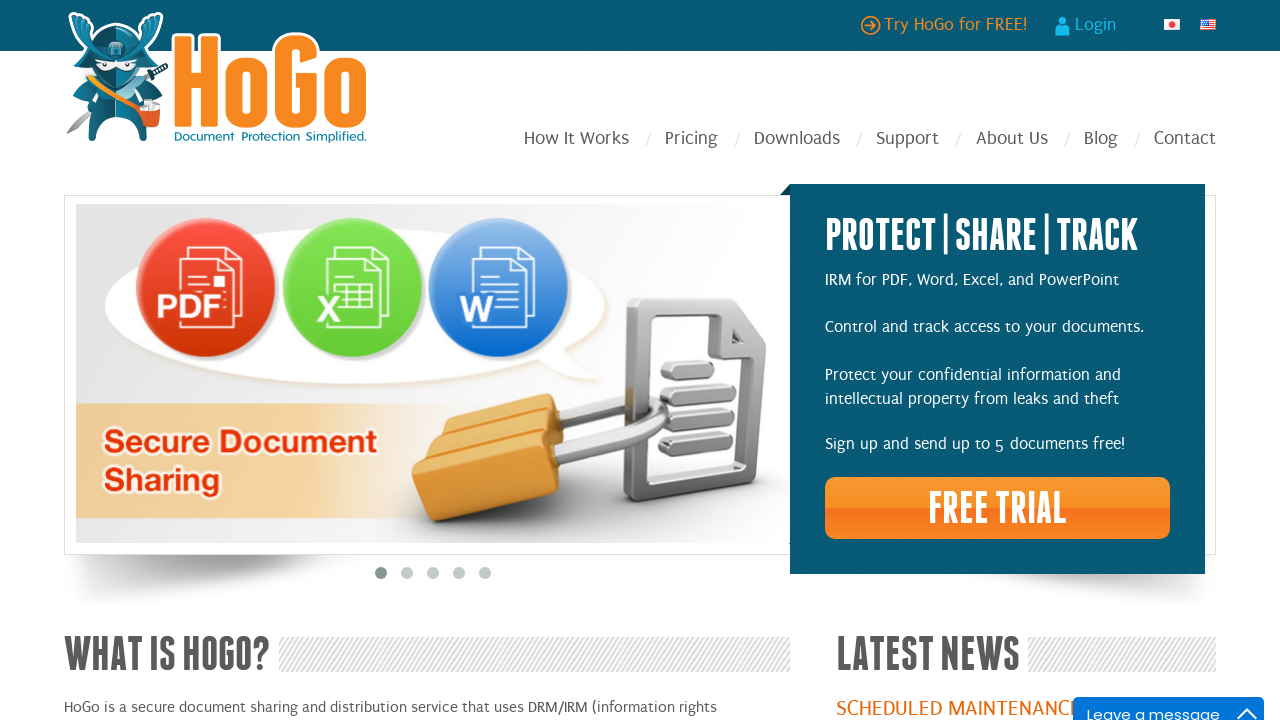

Page loaded successfully and network idle reached
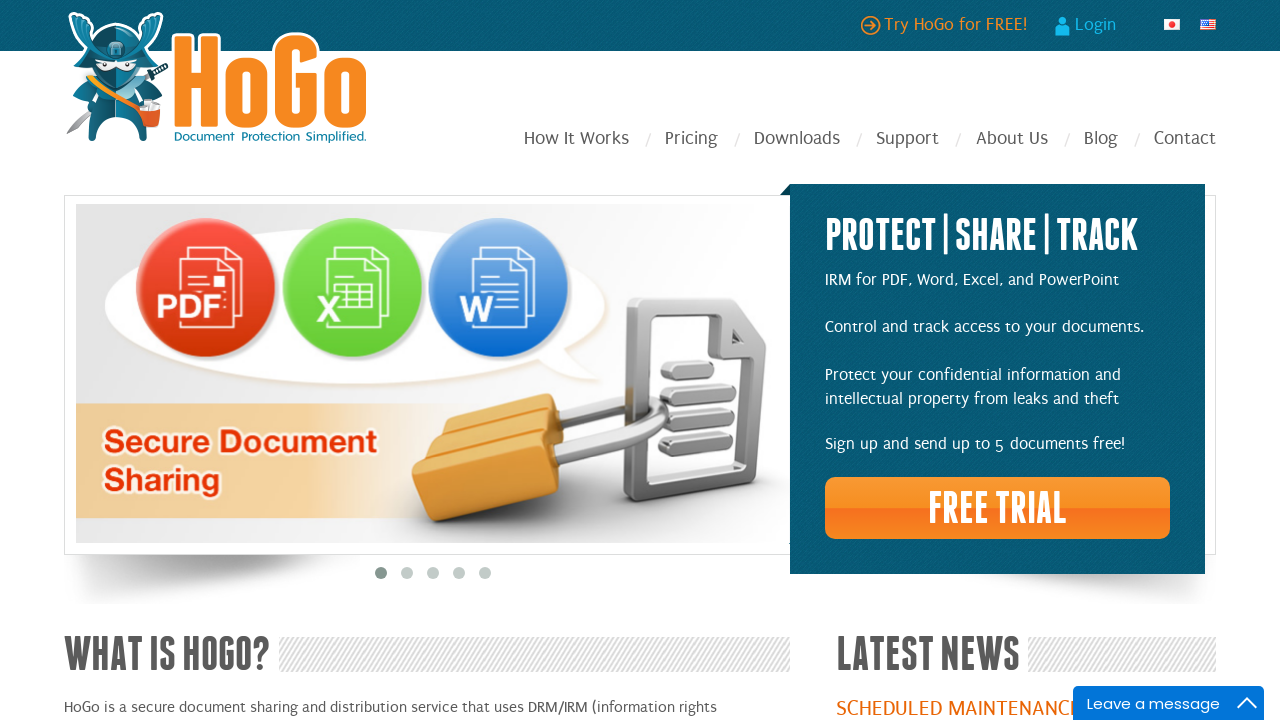

Verified current URL matches expected Hogodoc homepage
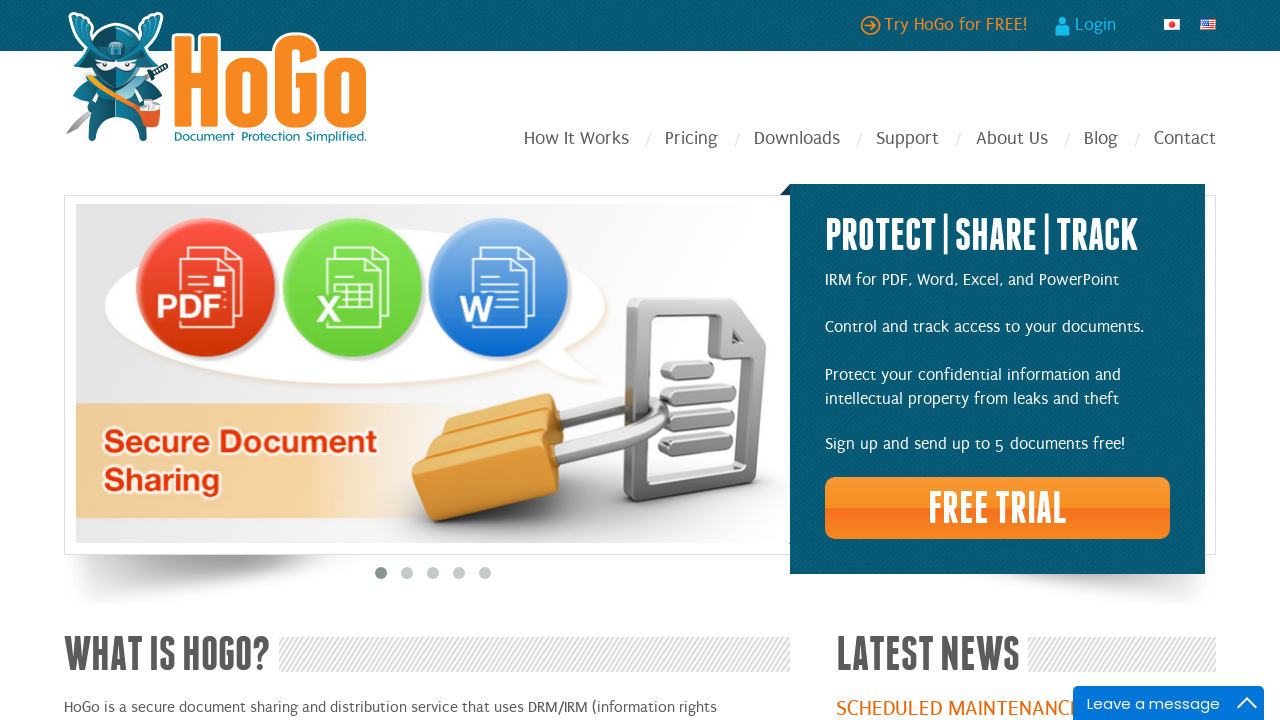

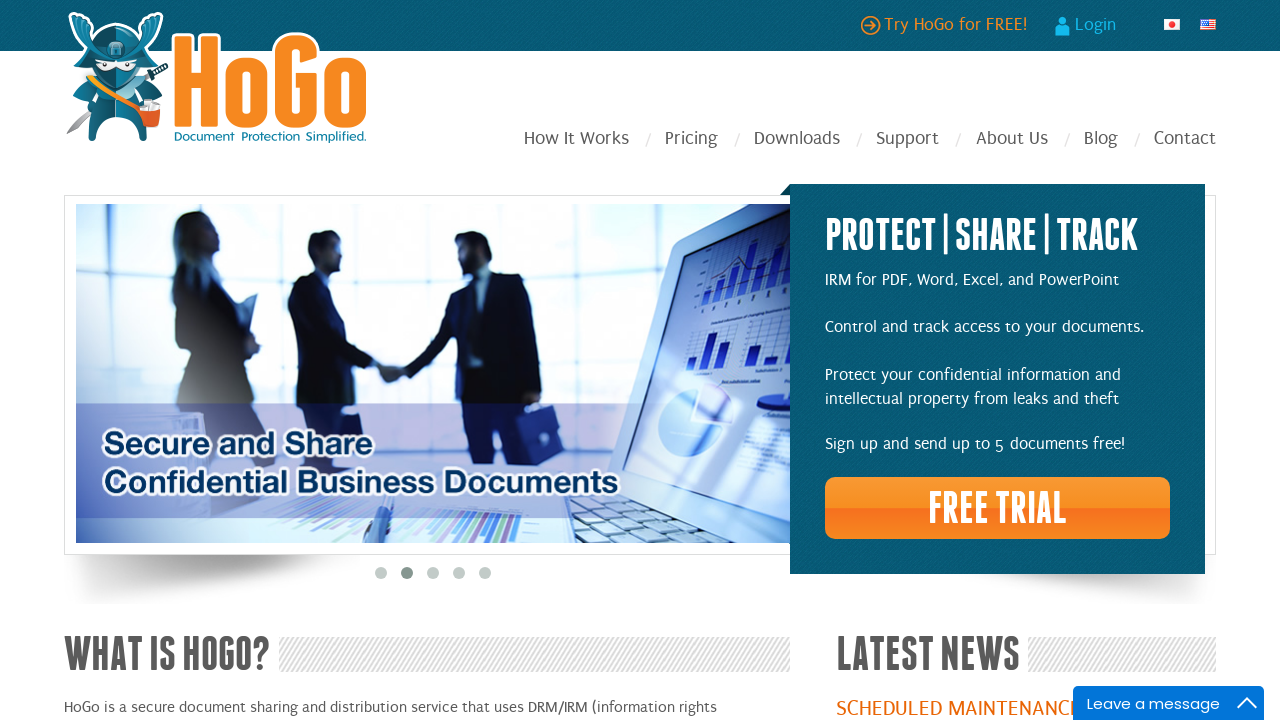